Navigates to a demo practice form page, scrolls down the page using JavaScript execution, and maximizes the browser window to demonstrate basic page interaction.

Starting URL: https://demoqa.com/automation-practice-form

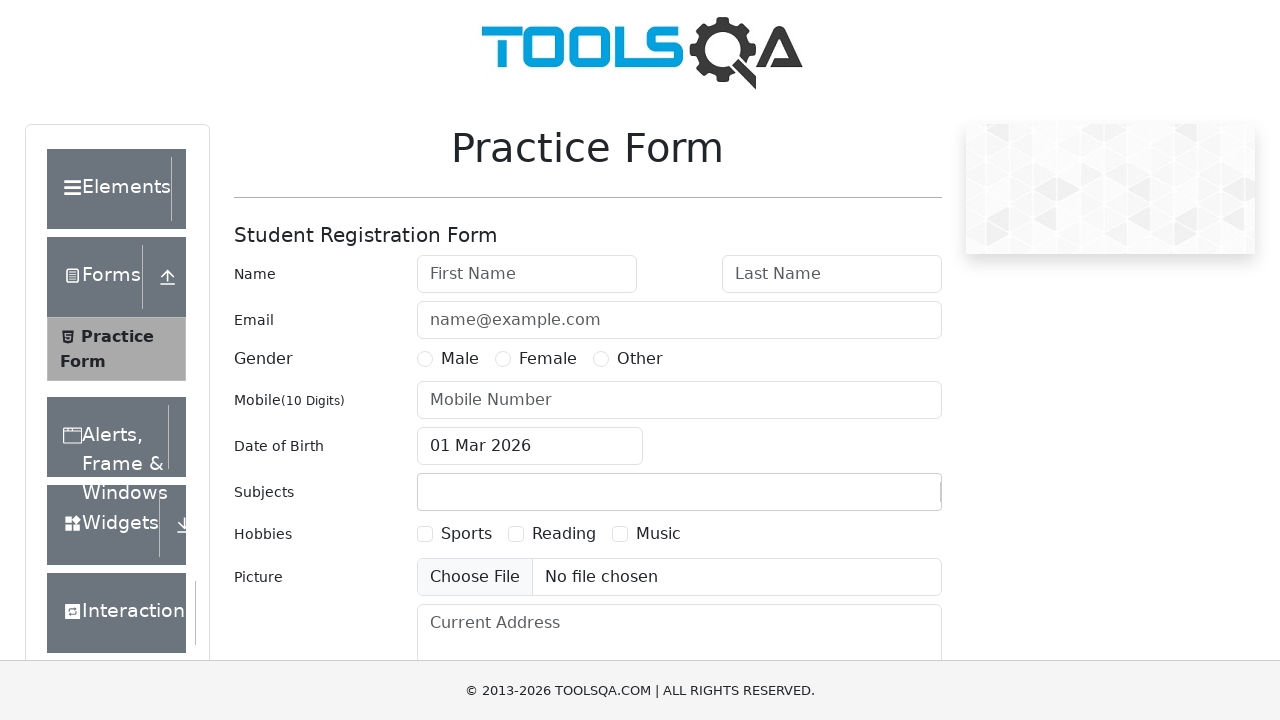

Set viewport size to 1920x1080 to maximize browser window
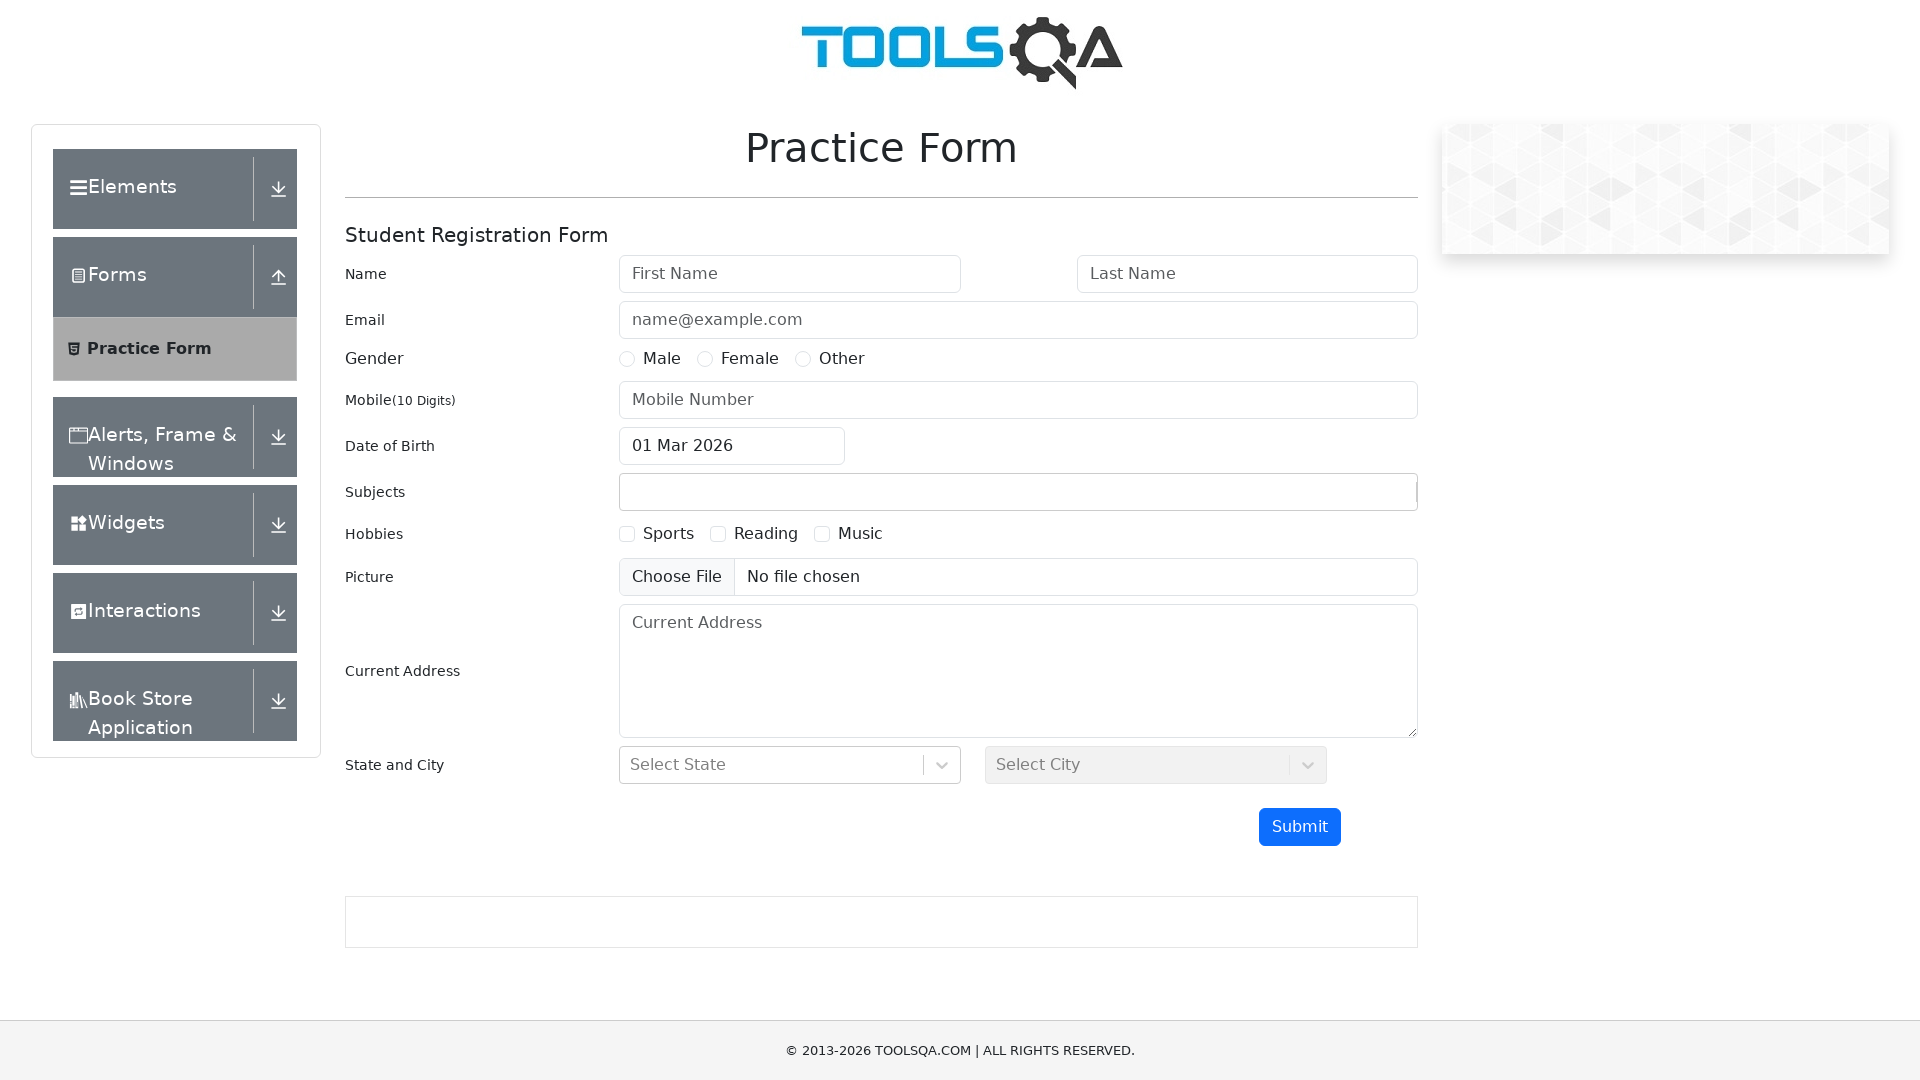

Scrolled down the page by 700 pixels using JavaScript
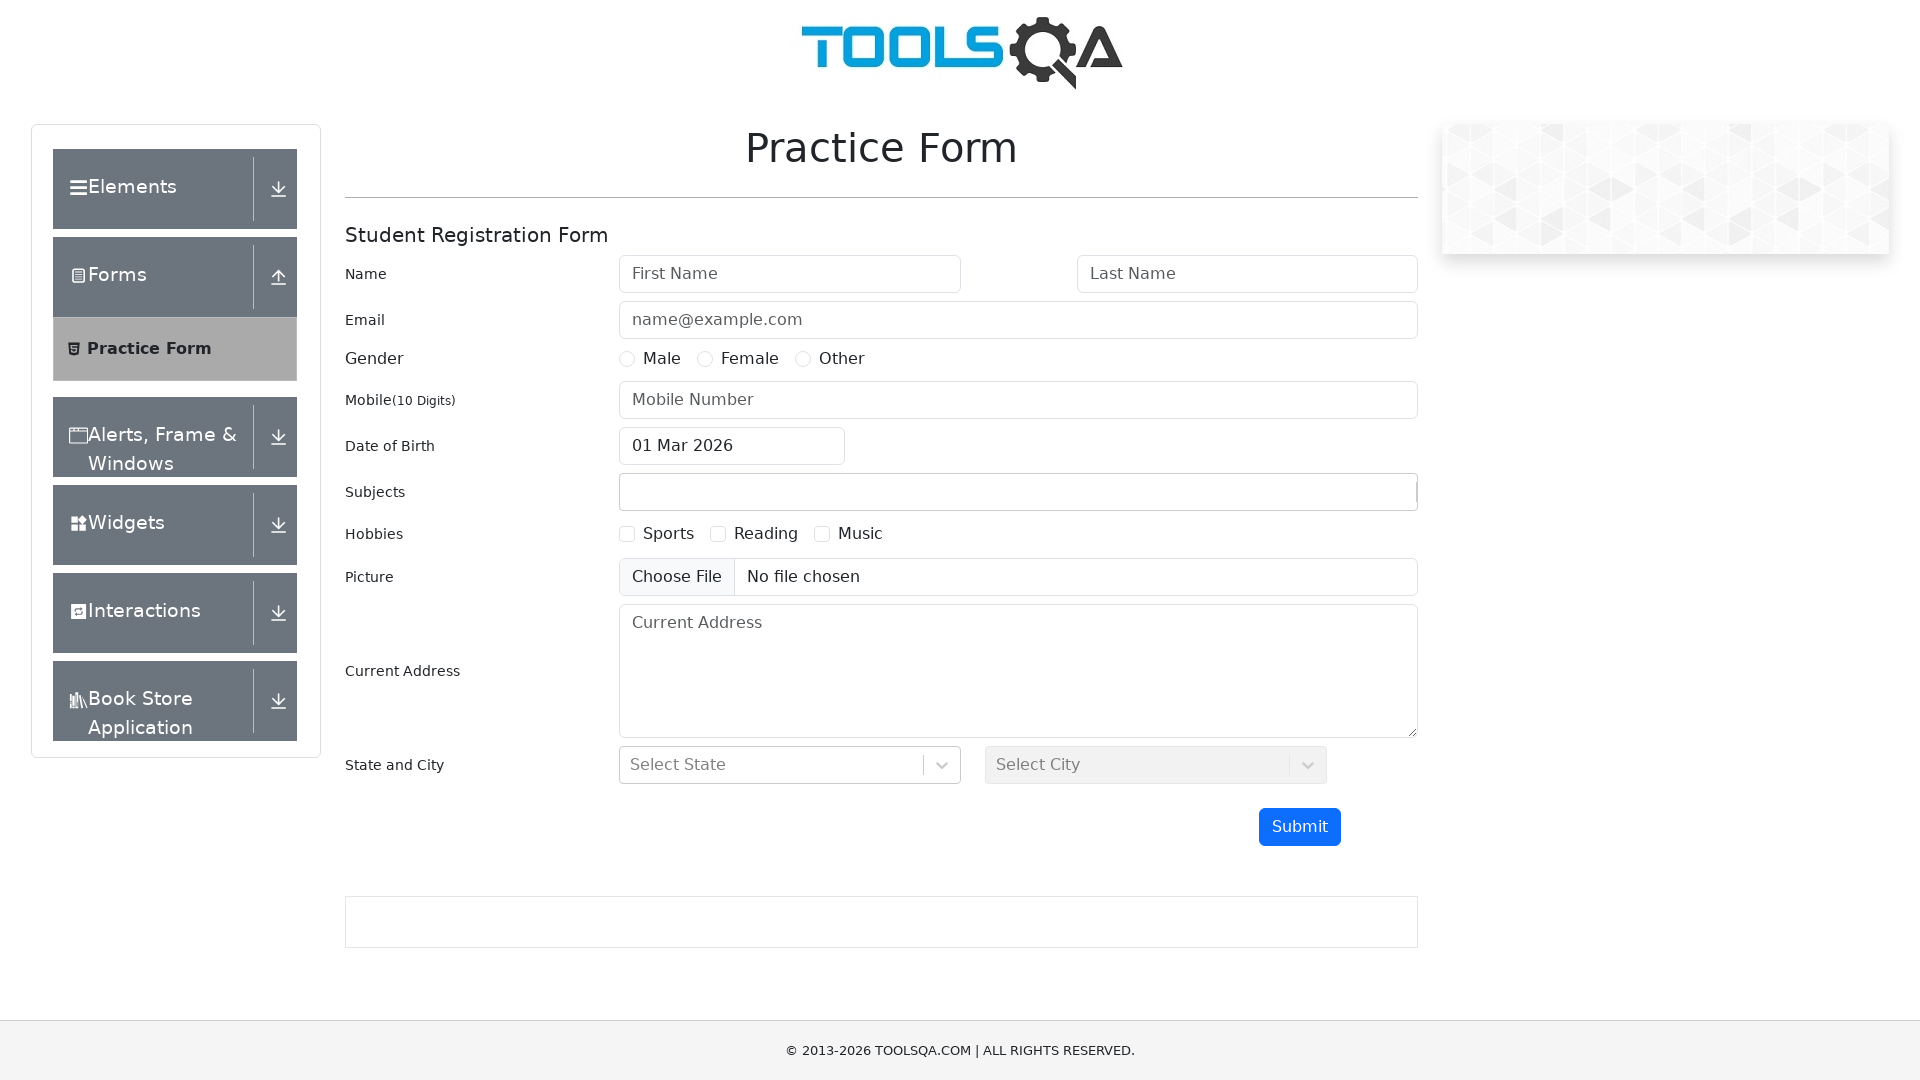

Waited 500ms to observe scroll effect
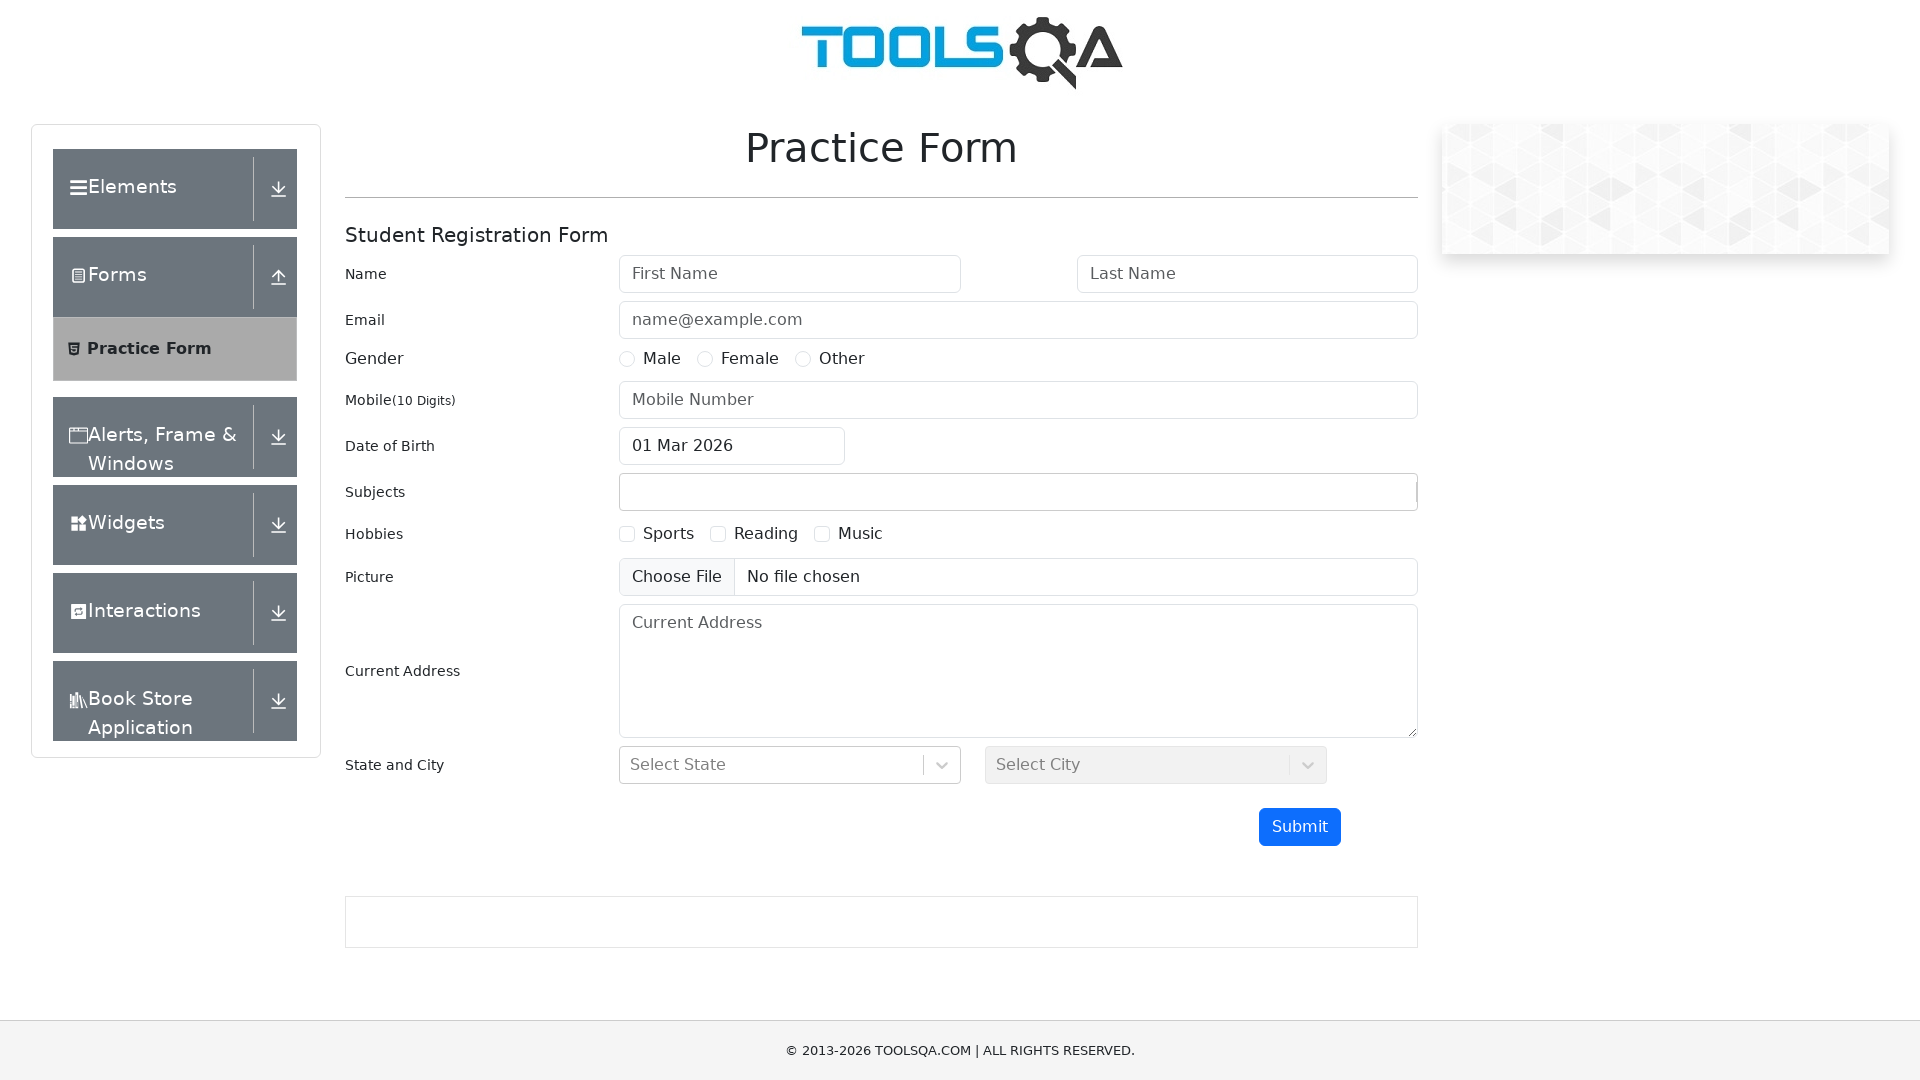

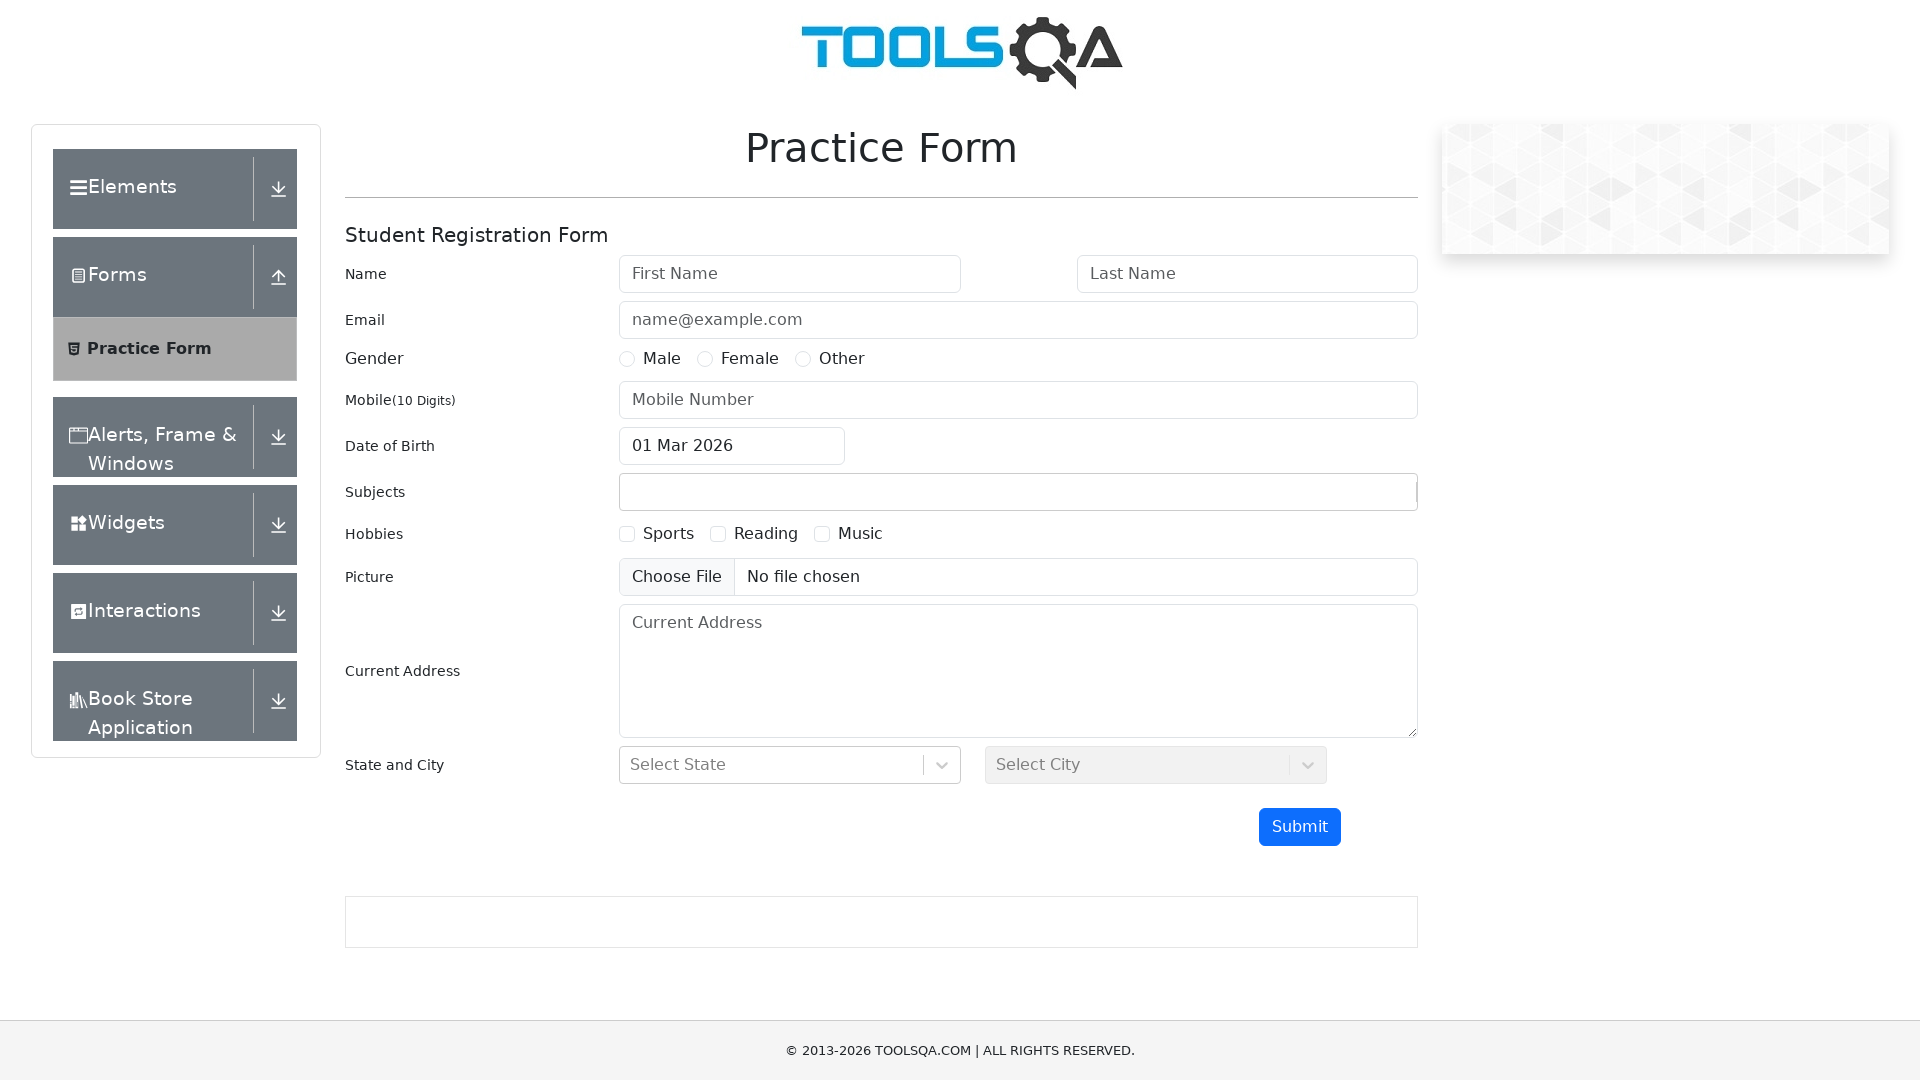